Navigates to Guinness World Records application page and clicks on the globe element

Starting URL: https://www.guinnessworldrecords.com/records/apply-to-set-or-break-a-record/

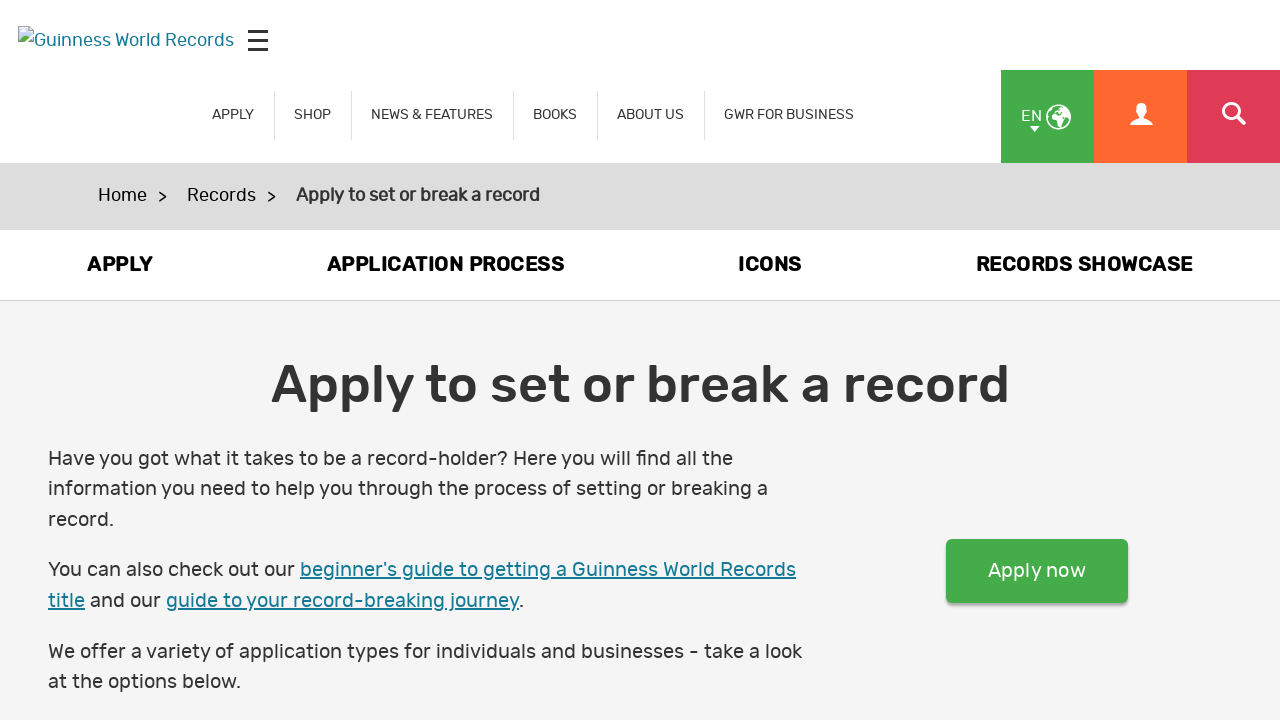

Navigated to Guinness World Records application page
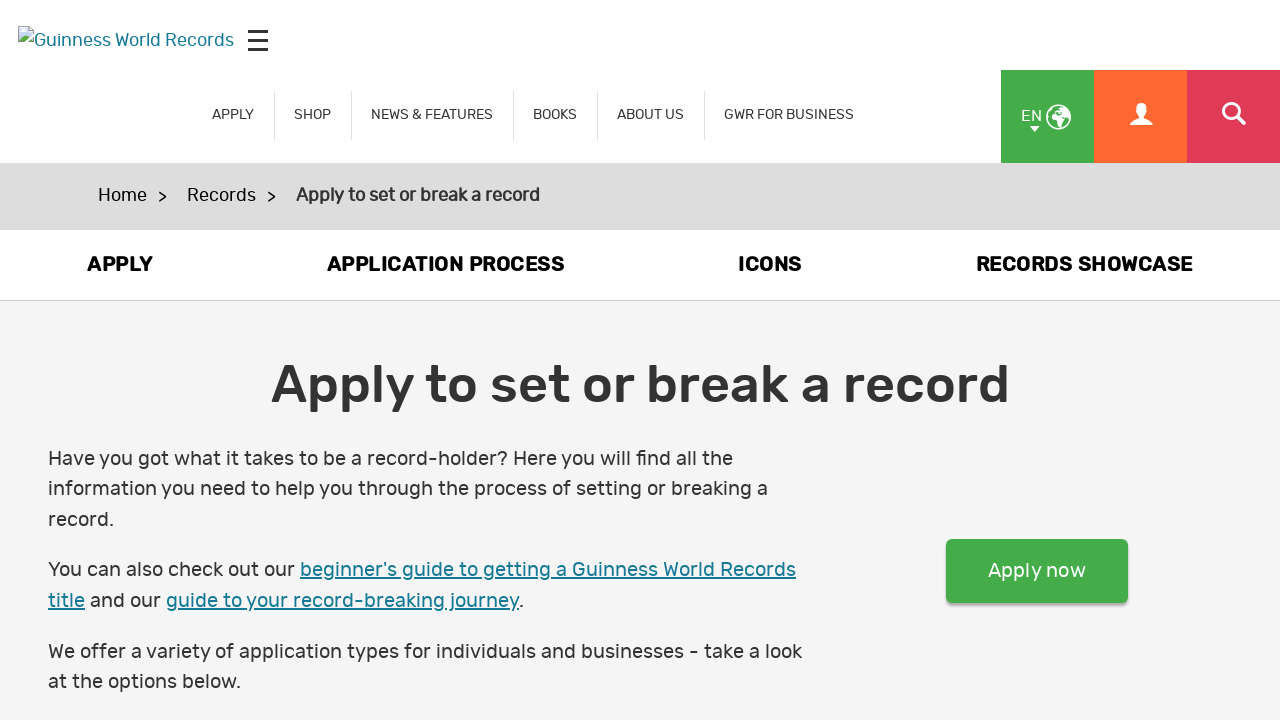

Clicked on the globe element at (1048, 116) on #globe
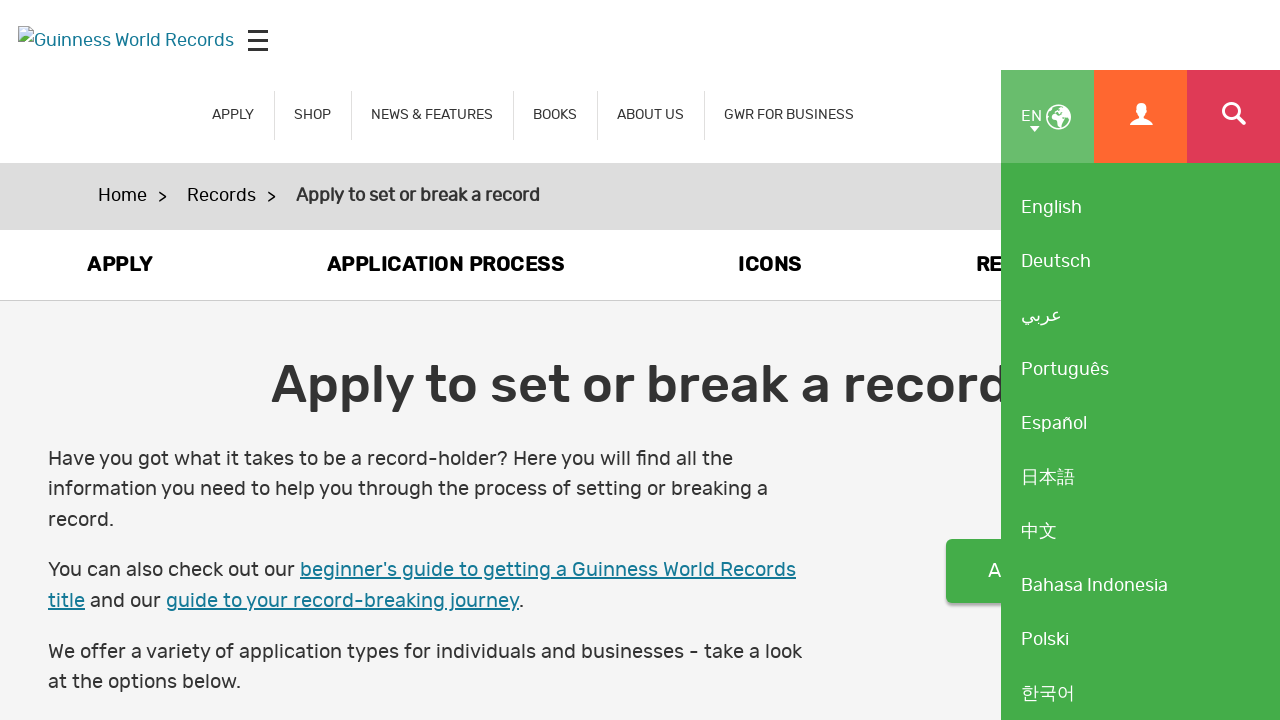

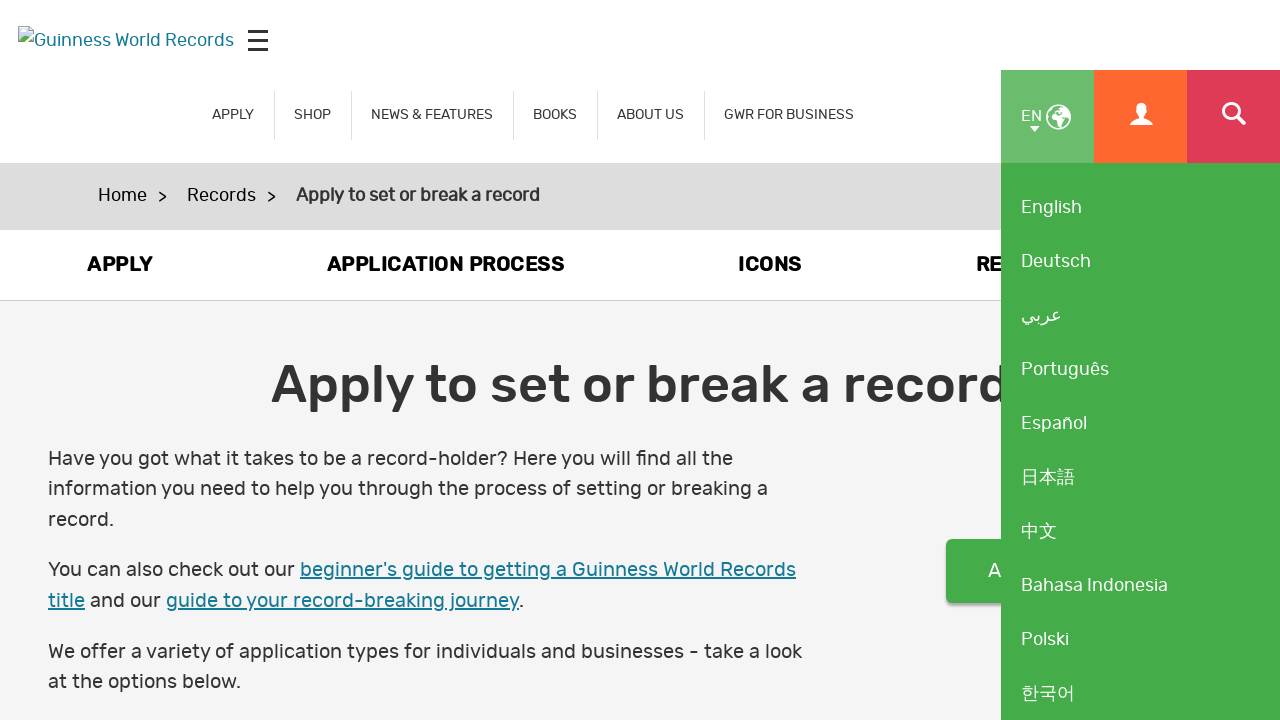